Tests flight search on SpiceJet by selecting origin and destination cities from dropdown menus

Starting URL: https://www.spicejet.com/

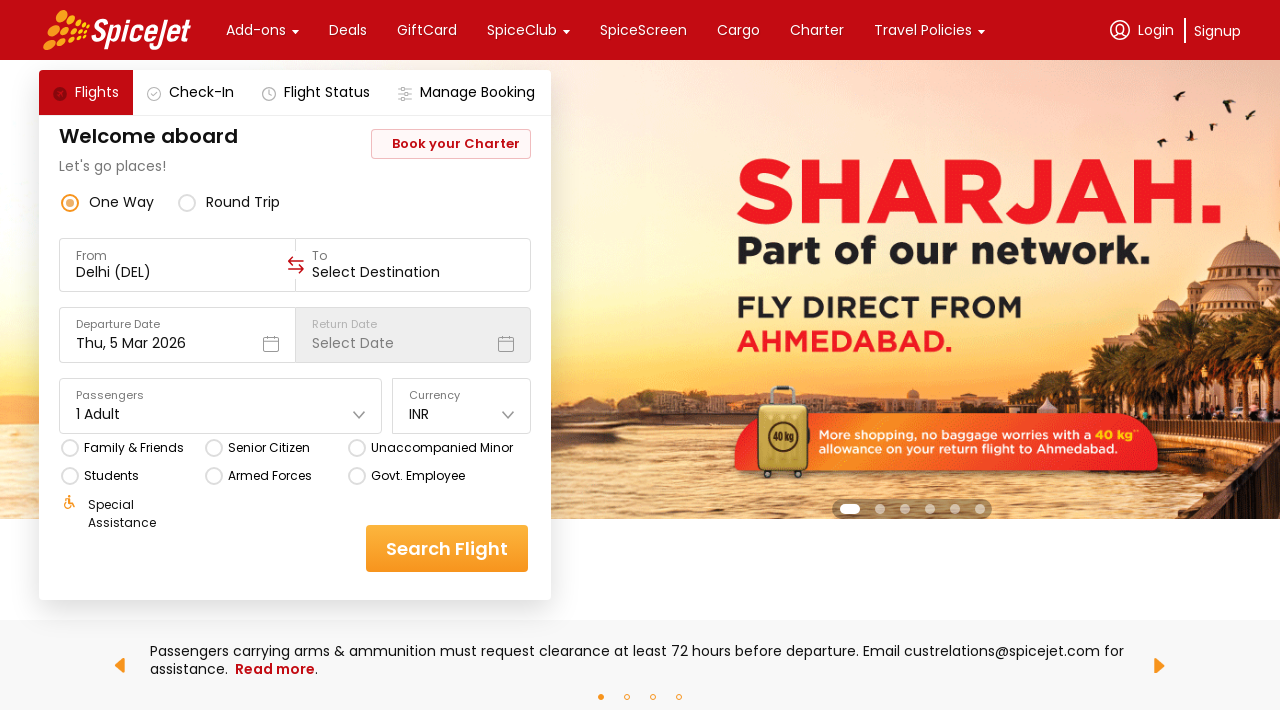

Clicked on origin/from field at (177, 265) on div[data-testid='to-testID-origin']
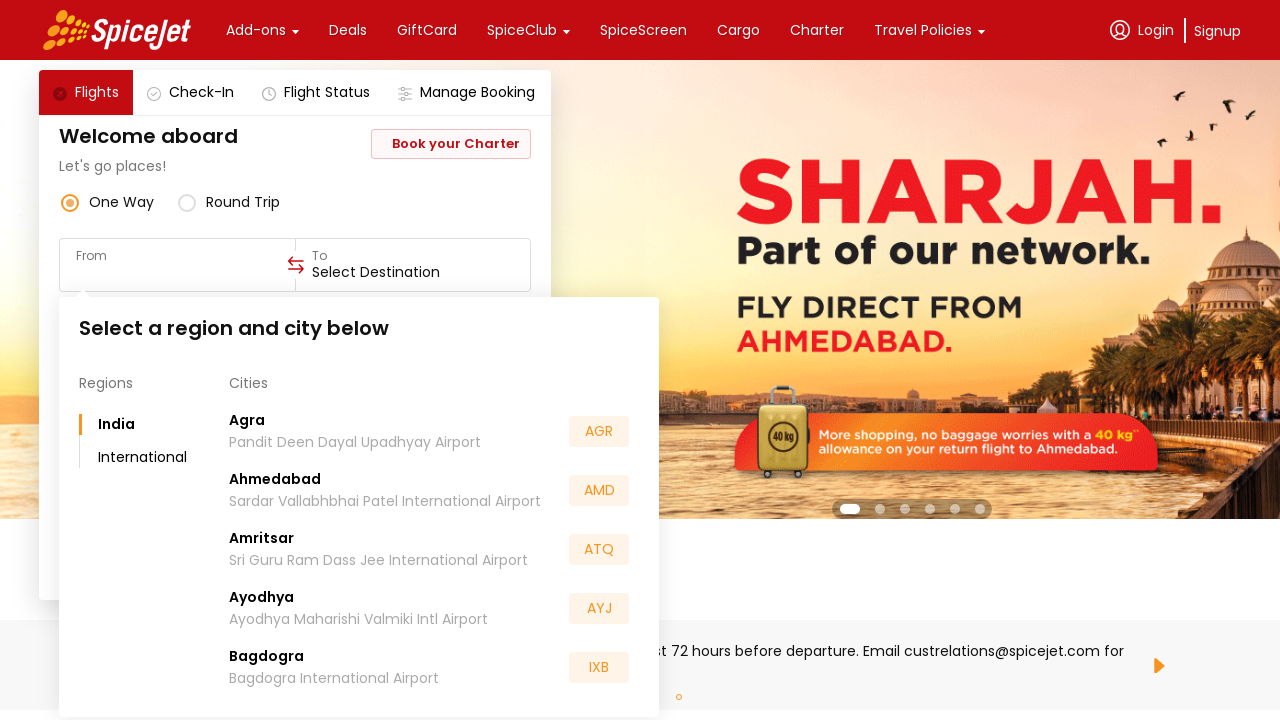

Clicked on International tab for origin at (154, 458) on xpath=//div[text()='International']
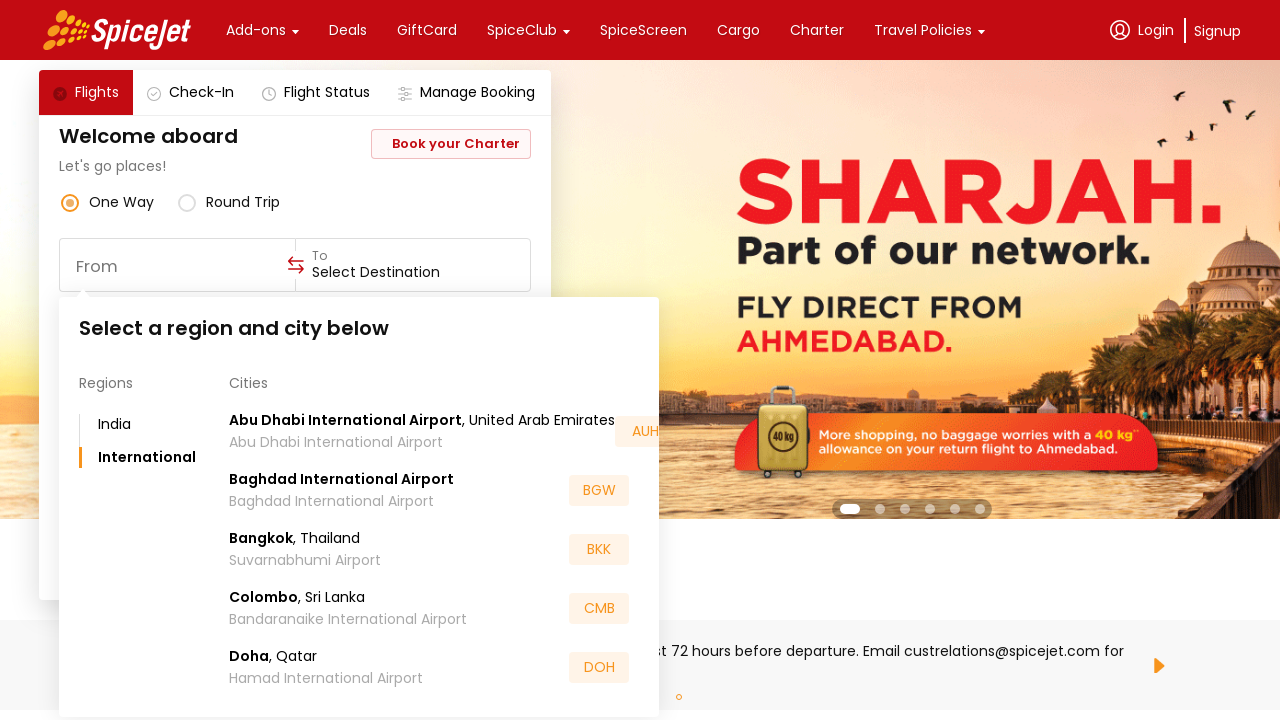

Selected MCT (Muscat) as origin city at (599, 552) on xpath=//div[contains(text(),'MCT')]
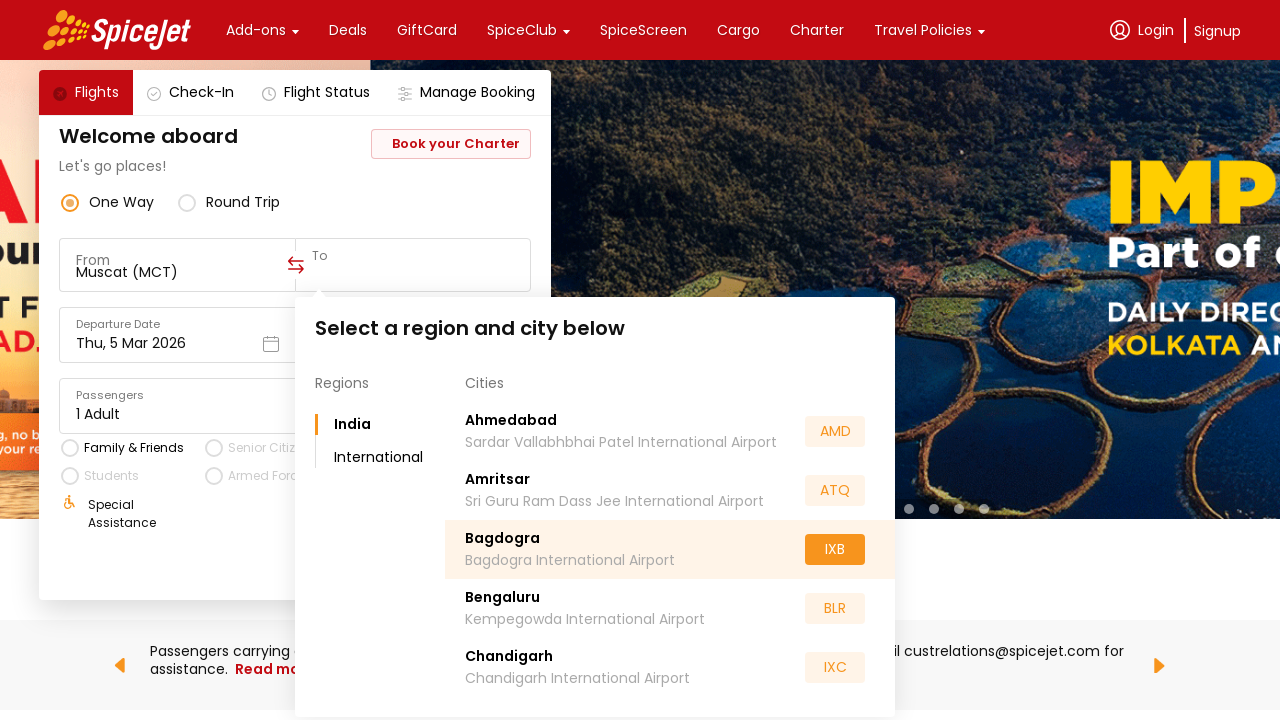

Clicked on International tab for destination at (390, 458) on xpath=//div[@class='css-1dbjc4n r-14lw9ot r-z2wwpe r-1rjd0u6 r-1g94qm0 r-u8s1d r
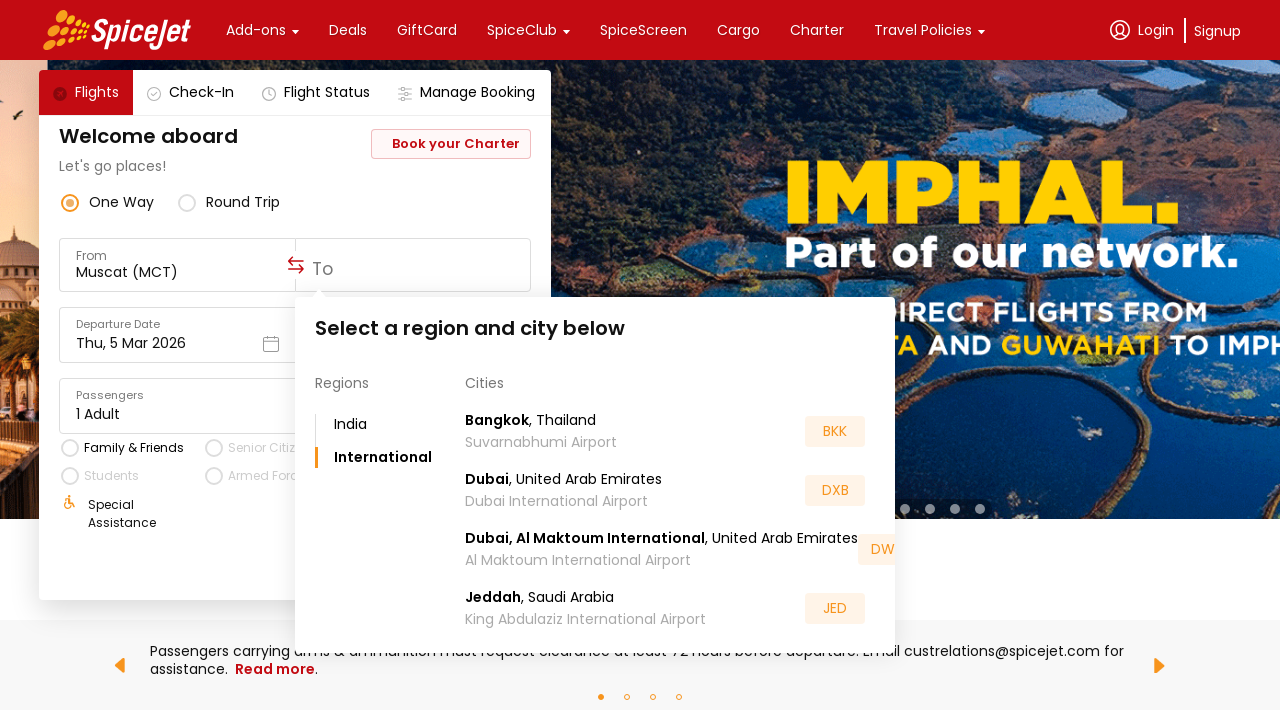

Selected DXB (Dubai) as destination city at (835, 490) on xpath=//div[@class='css-1dbjc4n r-14lw9ot r-z2wwpe r-1rjd0u6 r-1g94qm0 r-u8s1d r
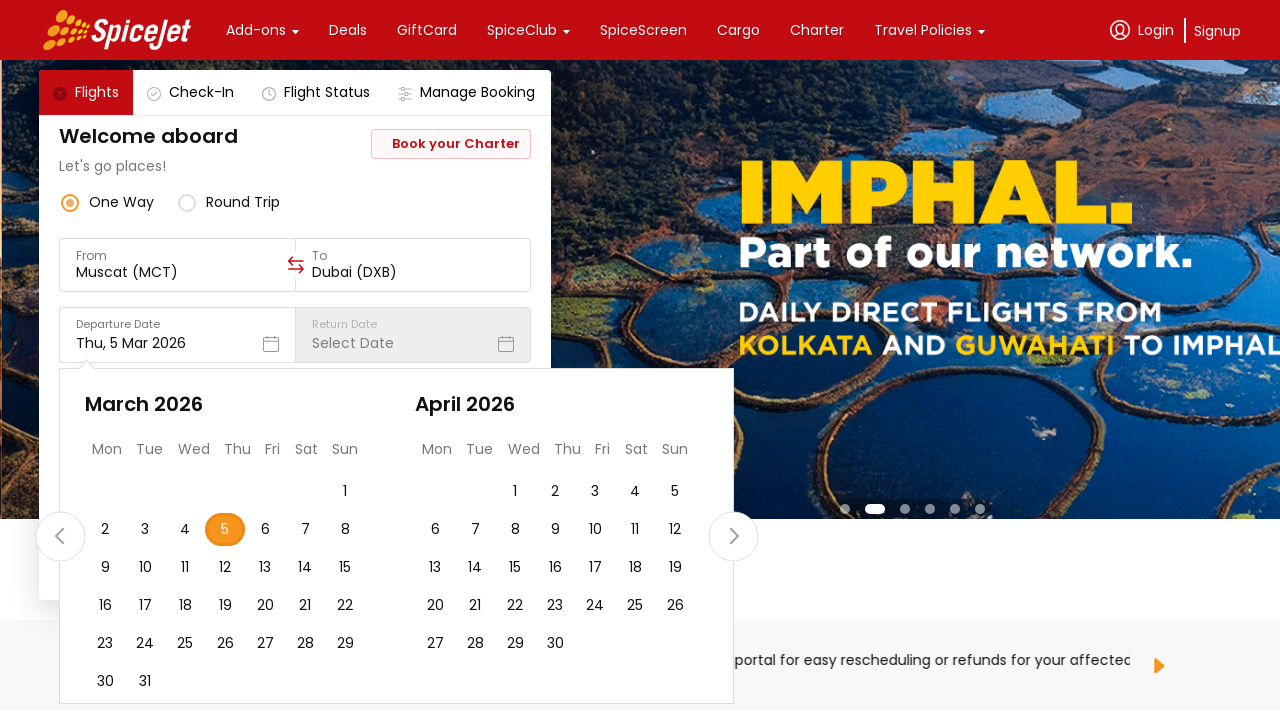

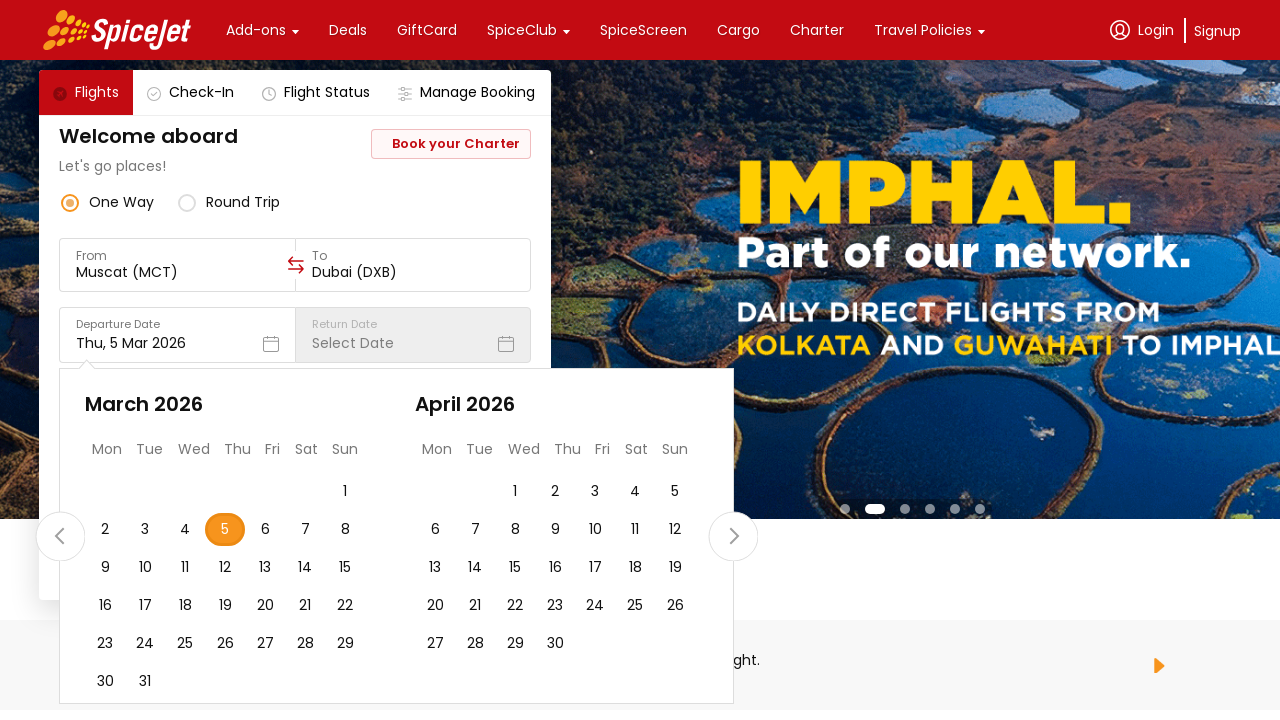